Navigates to posts page and locates login and home elements without interacting

Starting URL: http://training.skillo-bg.com:4300/posts/all

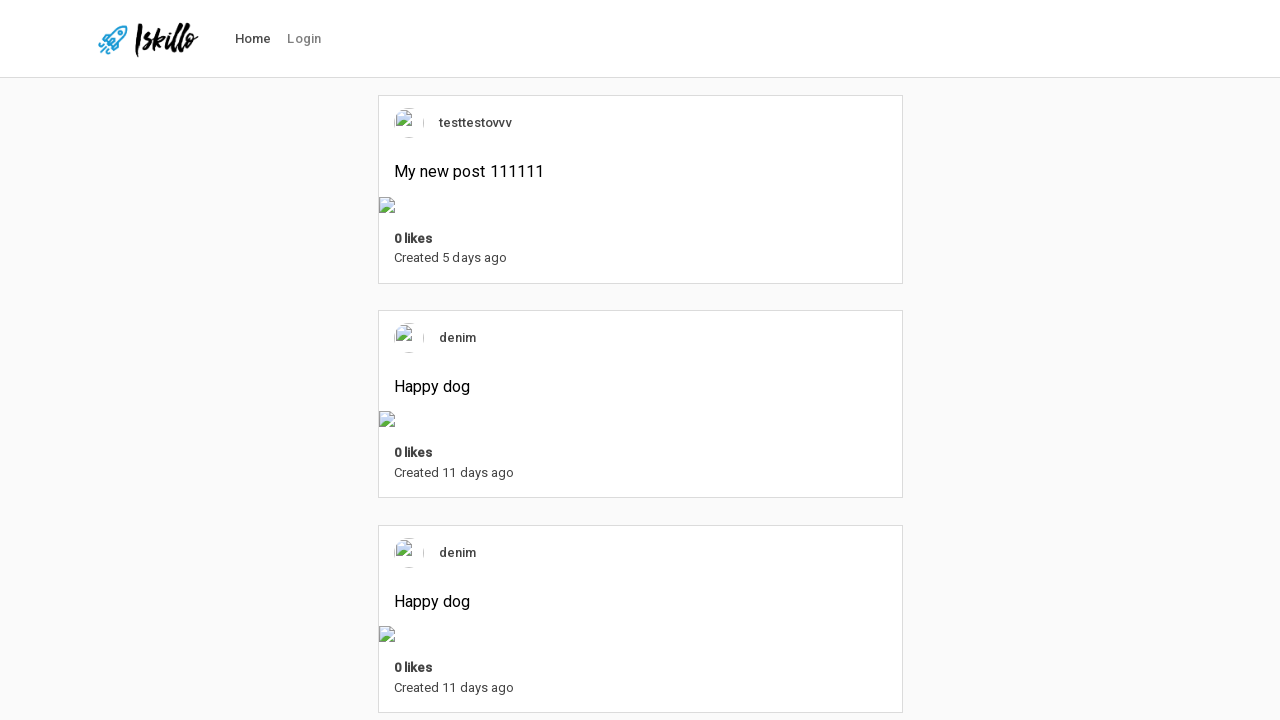

Navigated to posts page
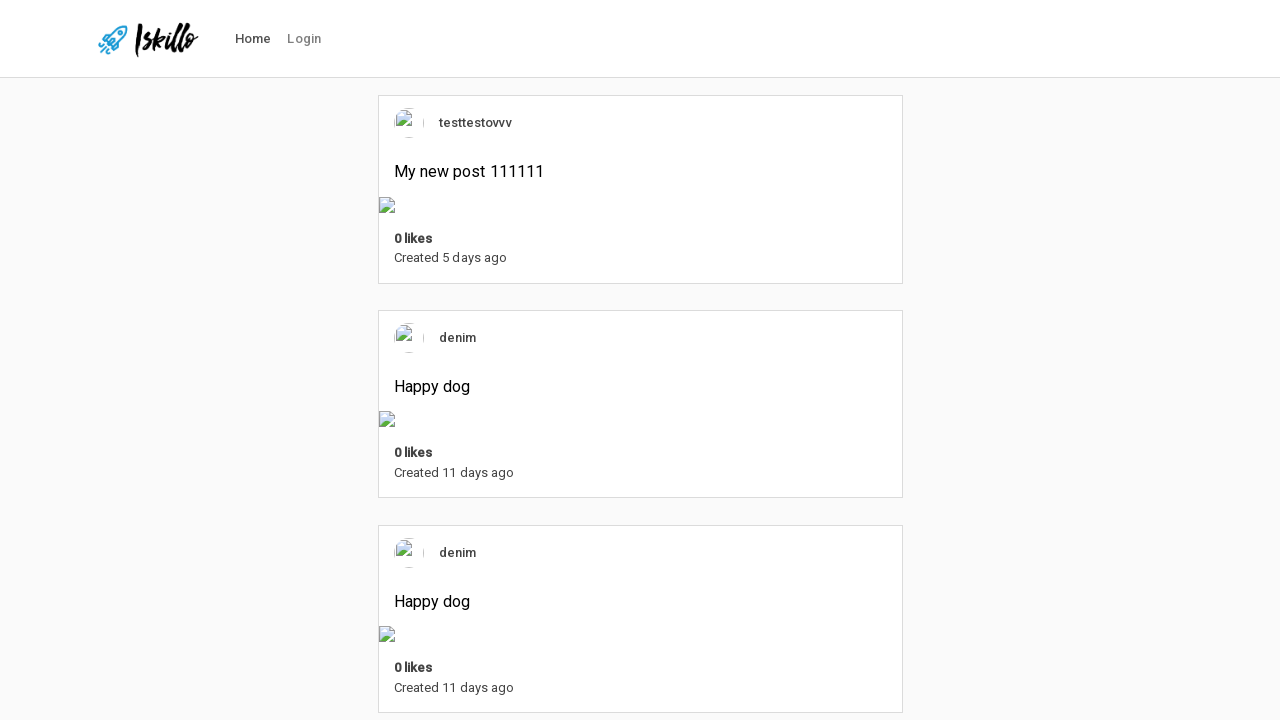

Login element found and loaded
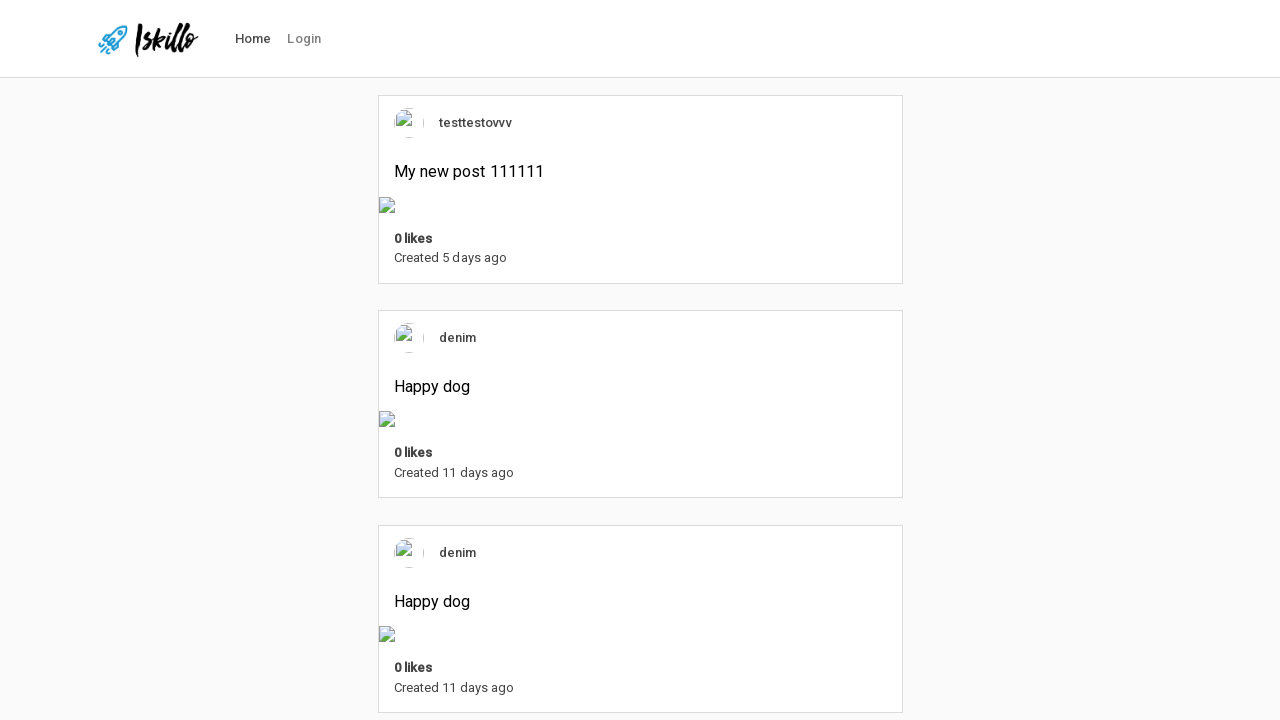

Home element found and loaded
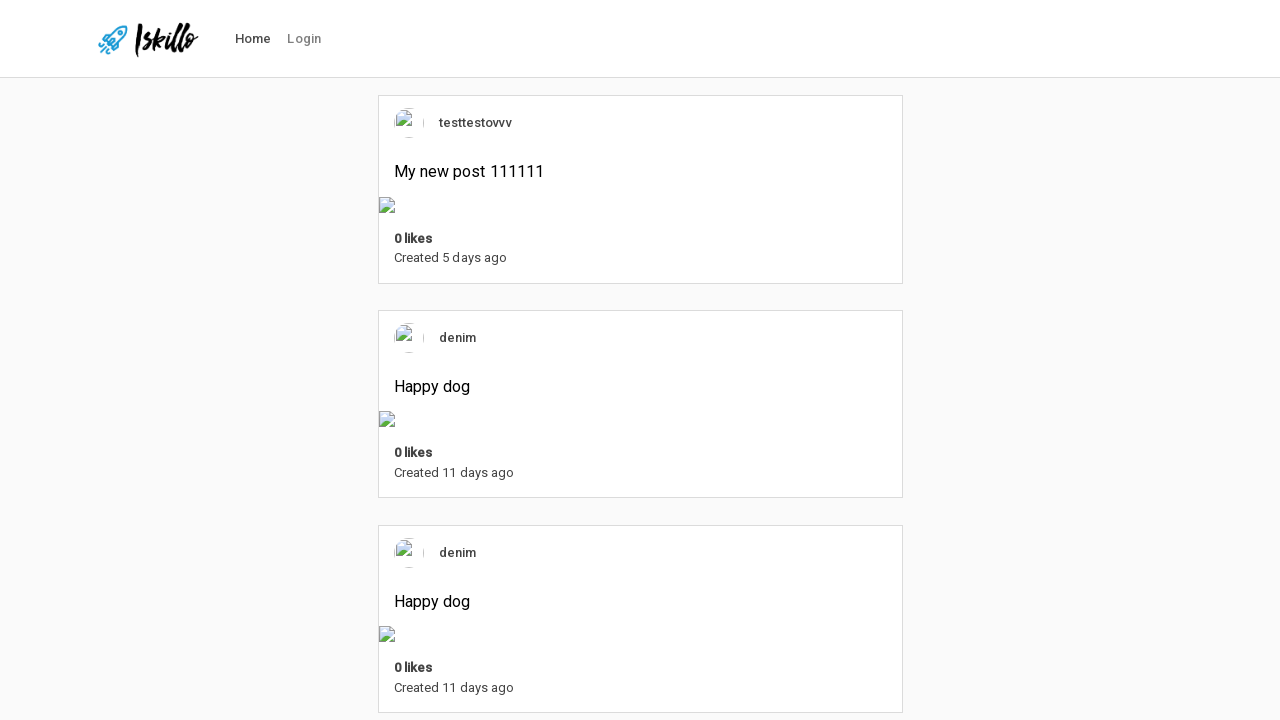

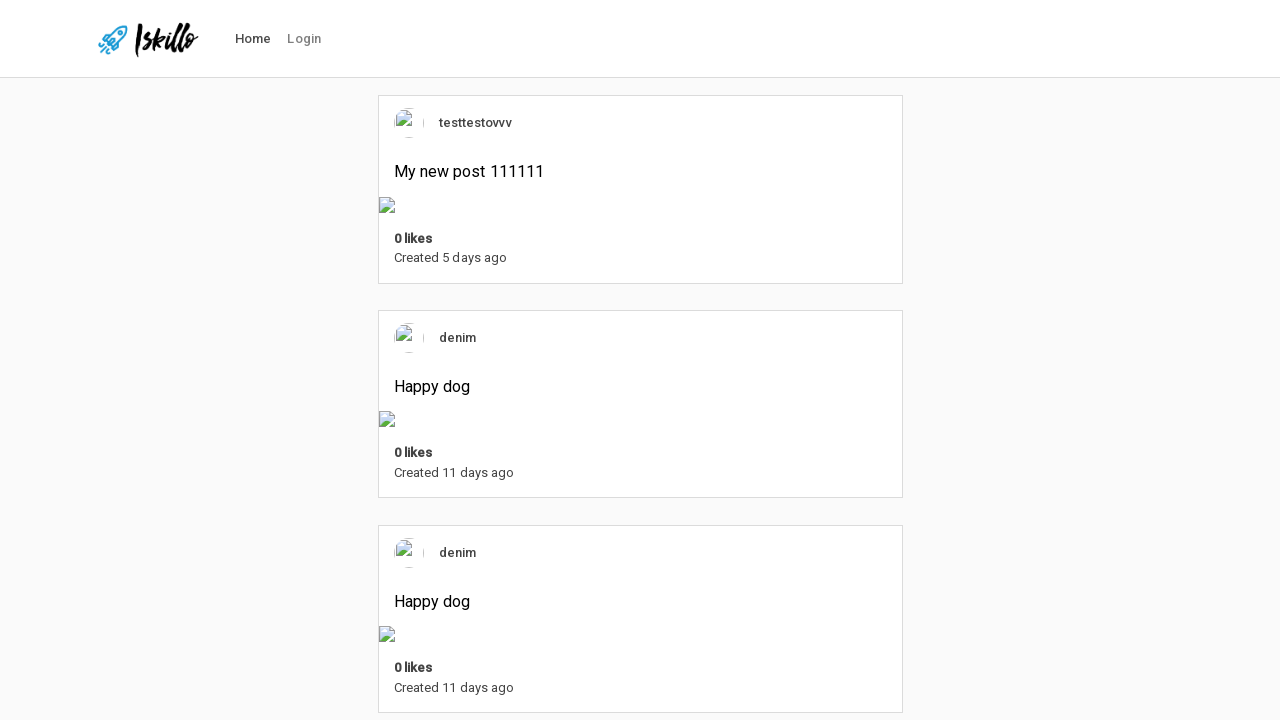